Tests the Add/Remove Elements page by adding a delete button, verifying it appears, then removing it and verifying it disappears

Starting URL: https://the-internet.herokuapp.com

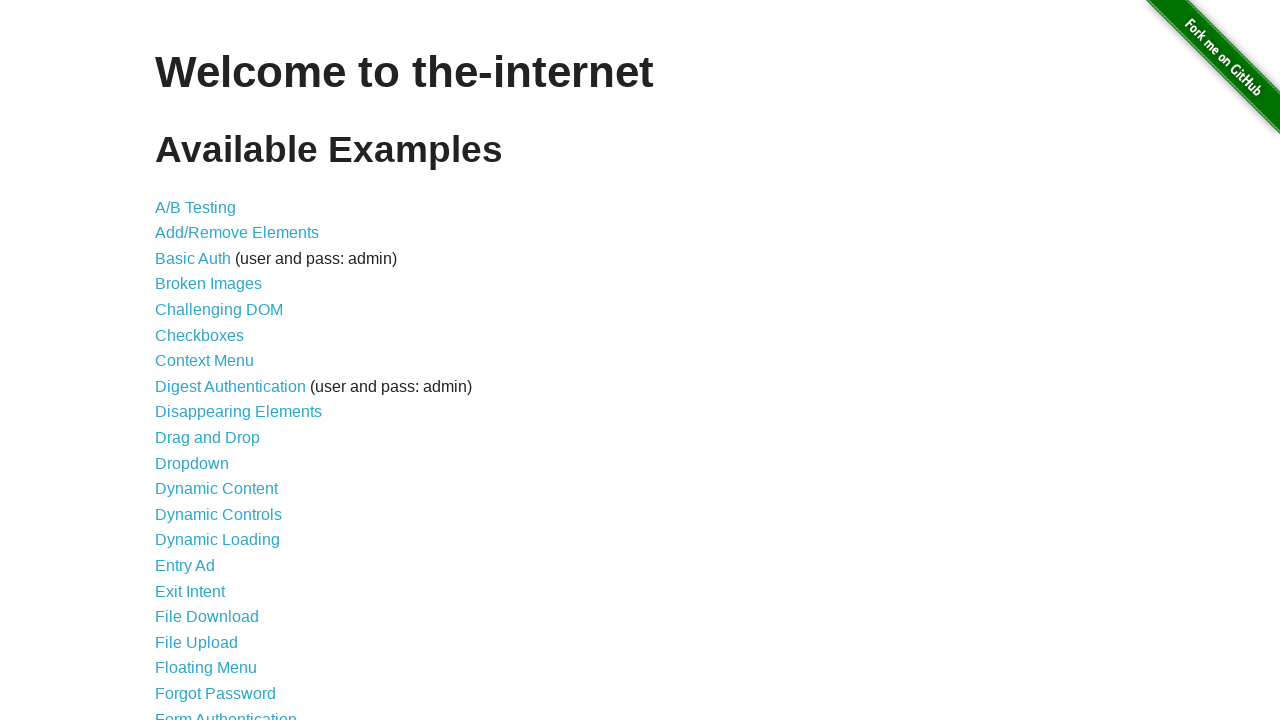

Clicked on Add/Remove Elements link from main page at (237, 233) on a[href='/add_remove_elements/']
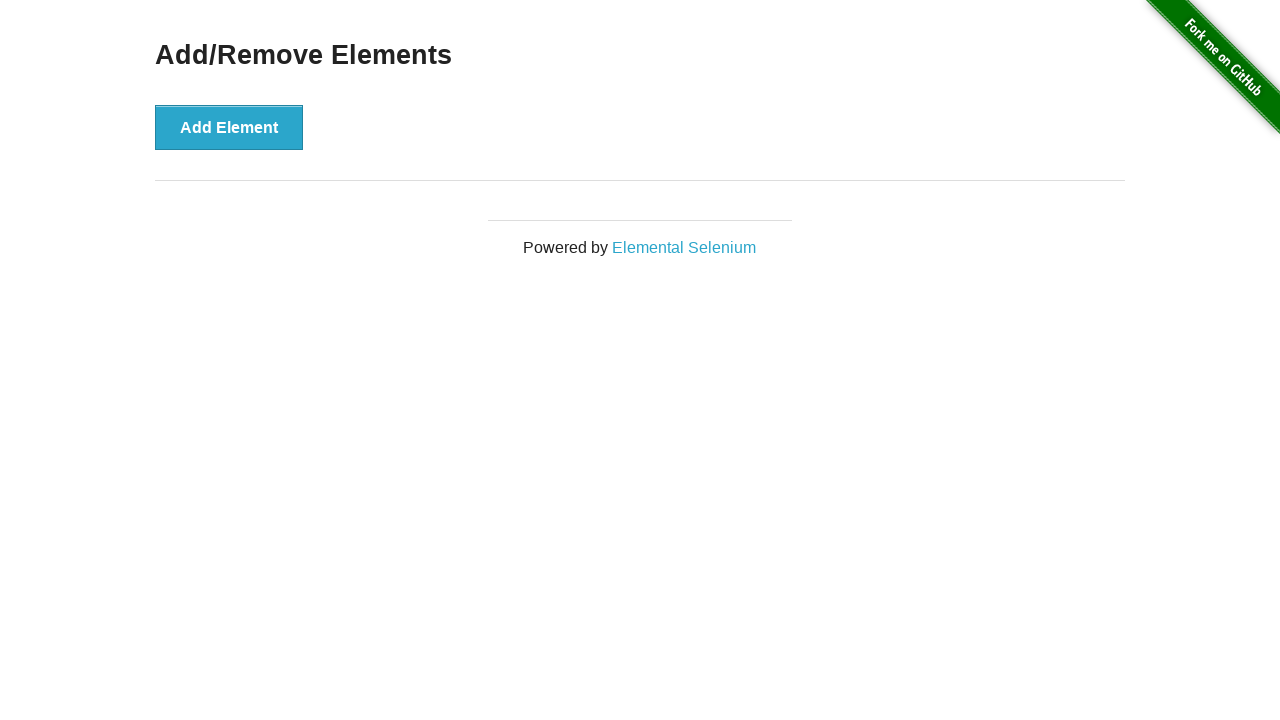

Verified header is visible
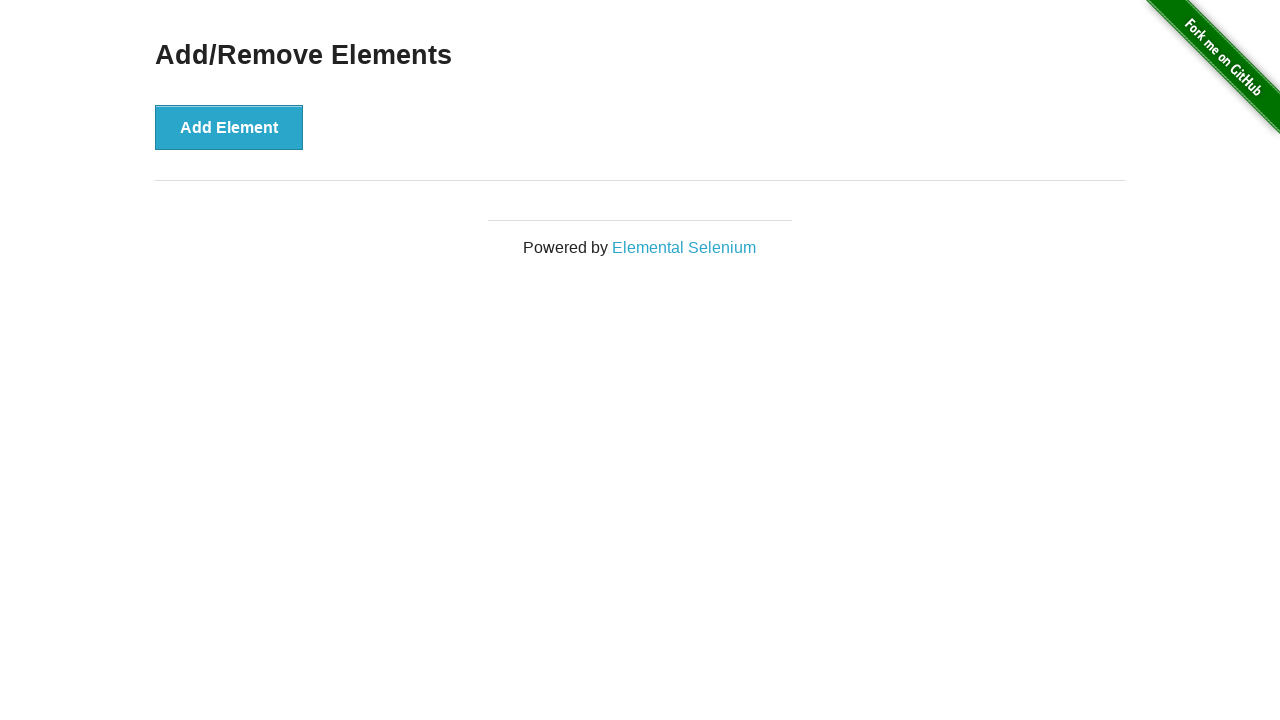

Verified delete button is not visible initially
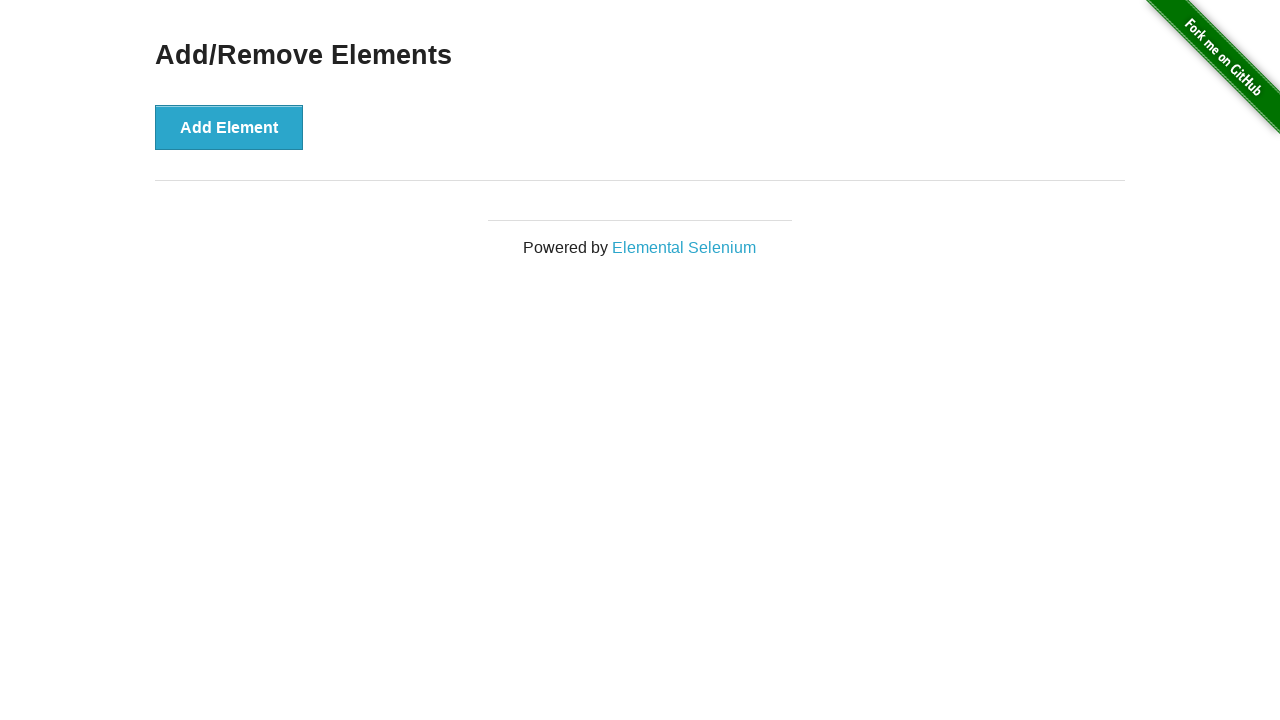

Clicked Add Element button at (229, 127) on button[onclick='addElement()']
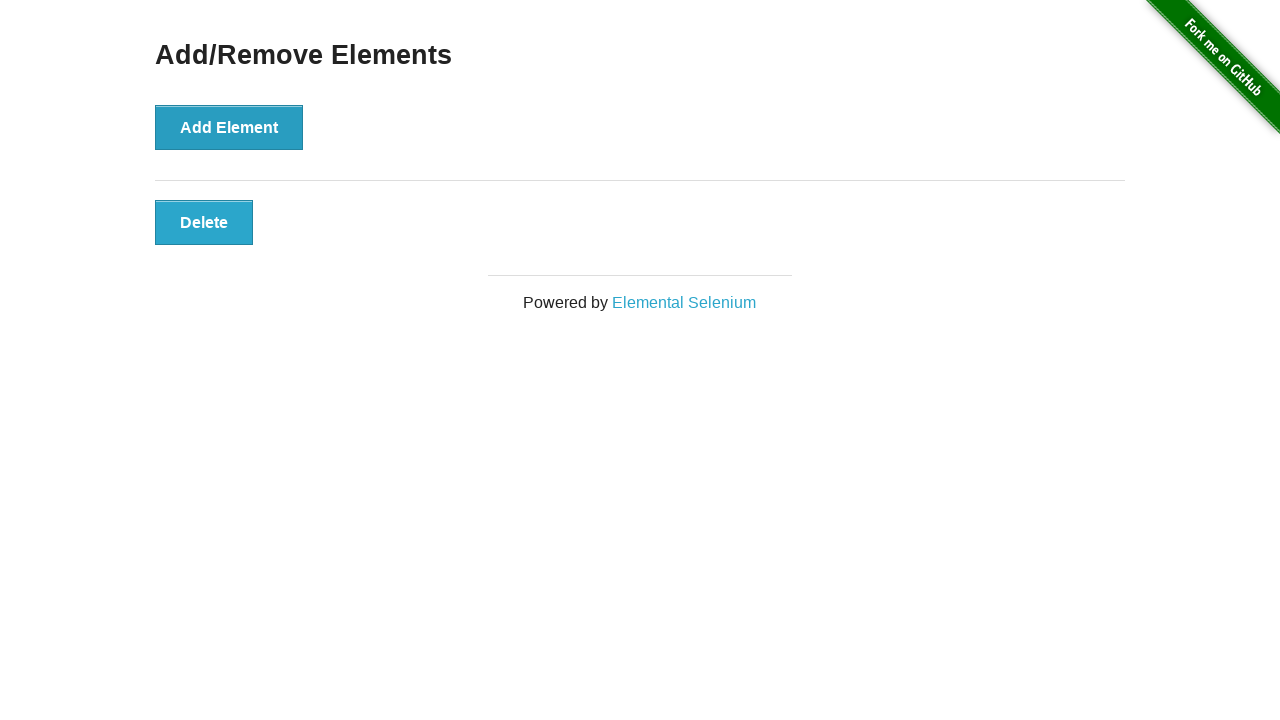

Verified delete button is now visible
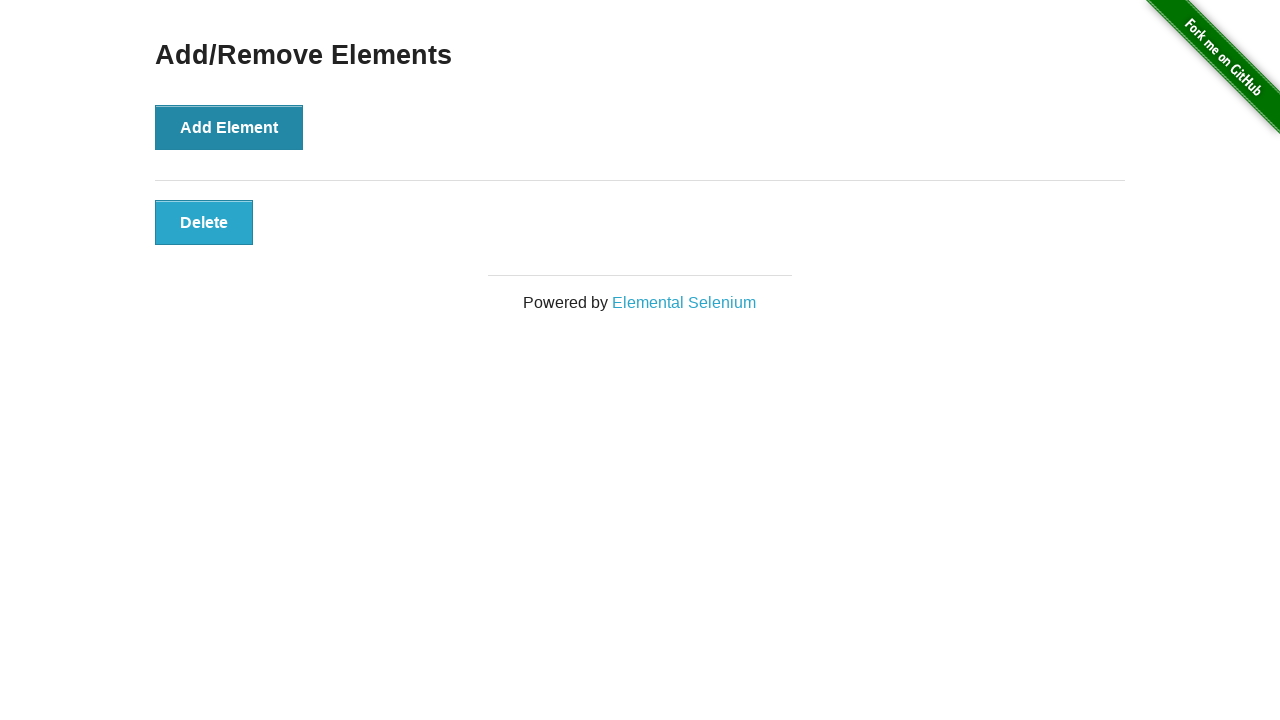

Clicked the delete button at (204, 222) on button.added-manually
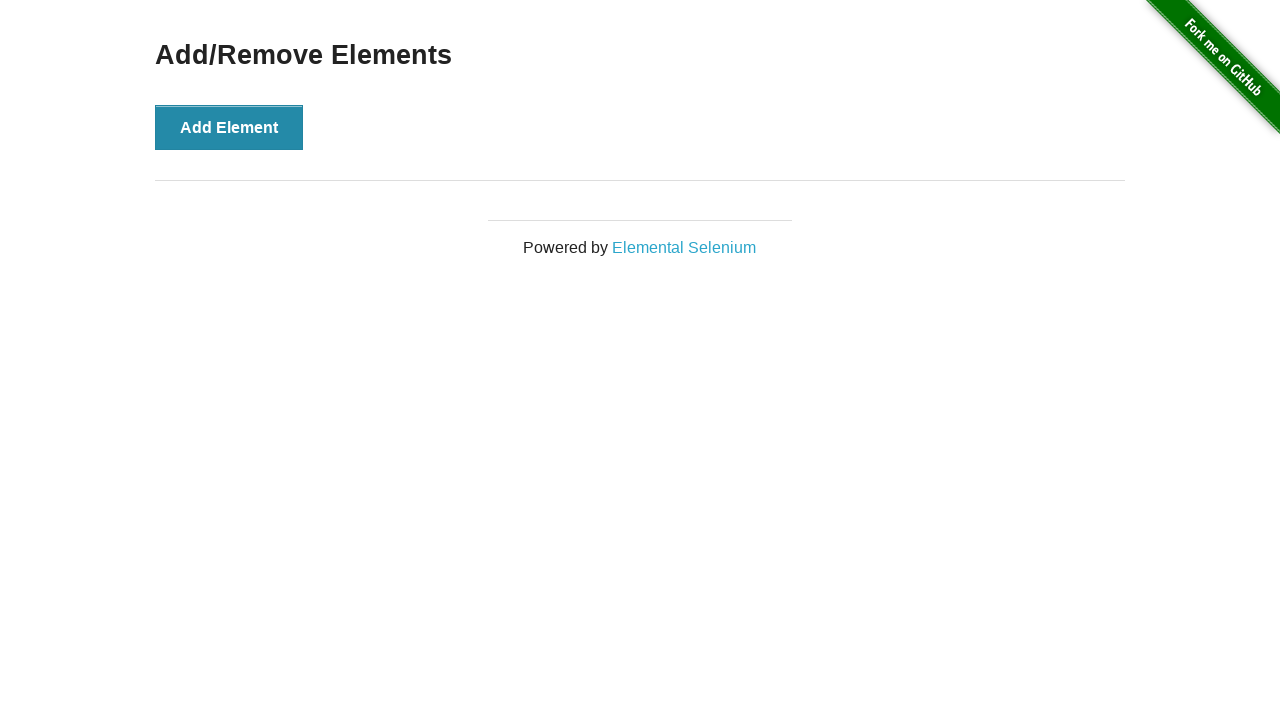

Waited 500ms for element to be removed
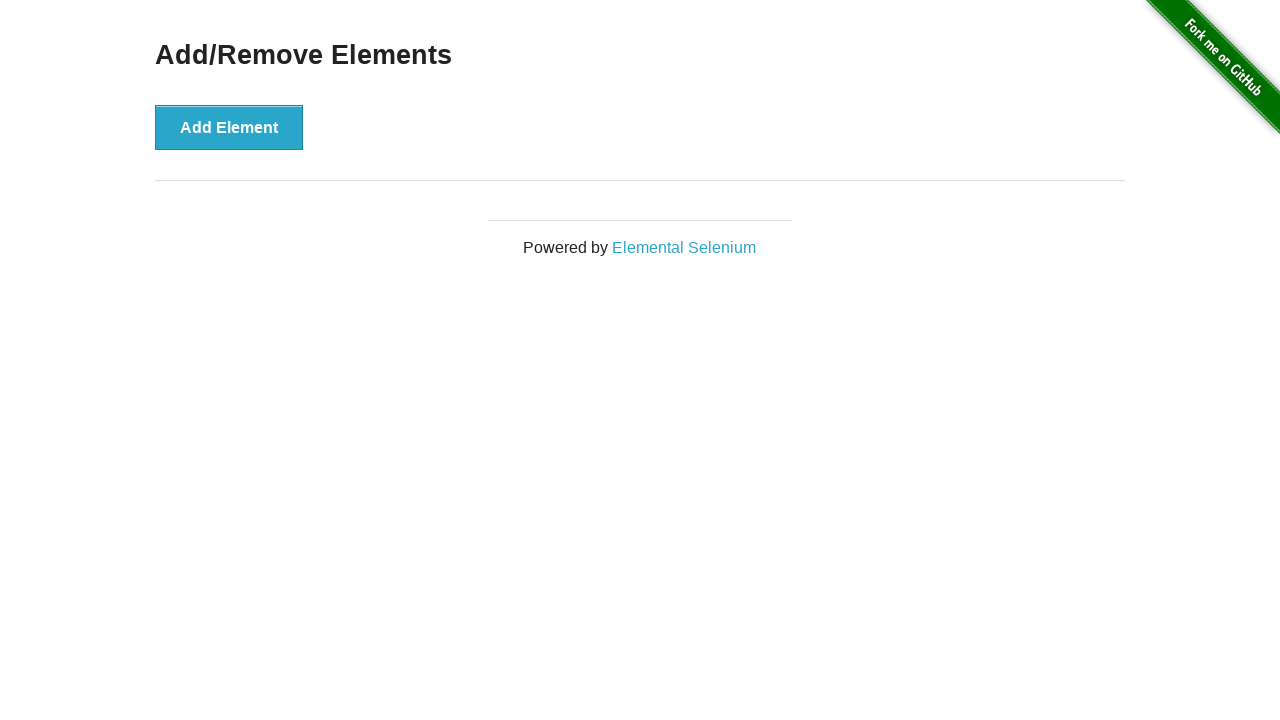

Verified delete button is no longer visible after removal
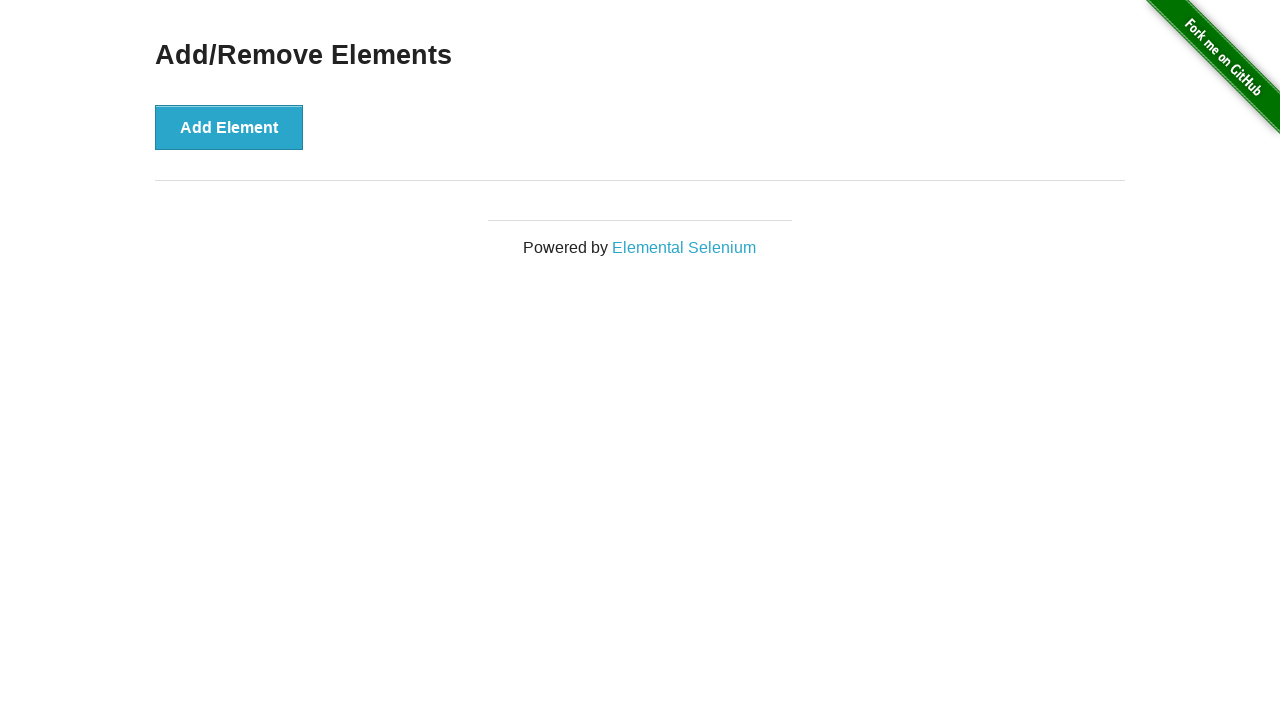

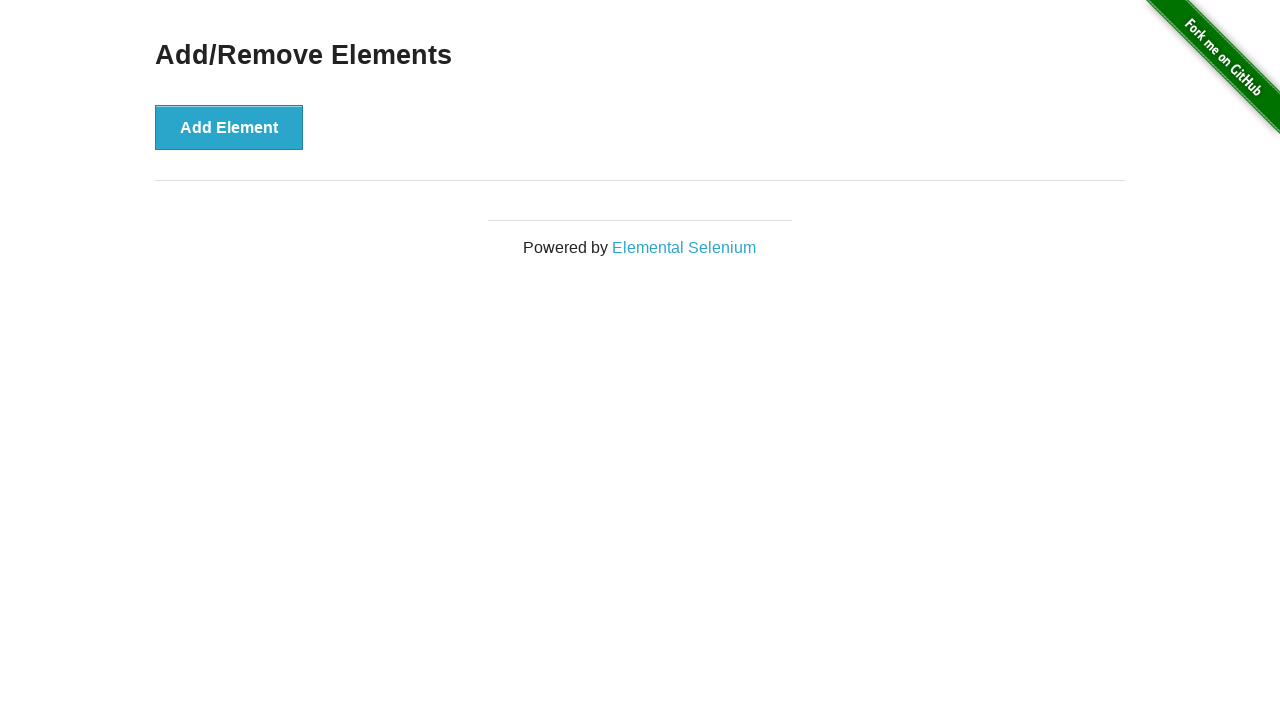